Tests checkbox functionality by verifying default states, clicking to toggle both checkboxes, and confirming the new states after clicking.

Starting URL: http://practice.cydeo.com/checkboxes

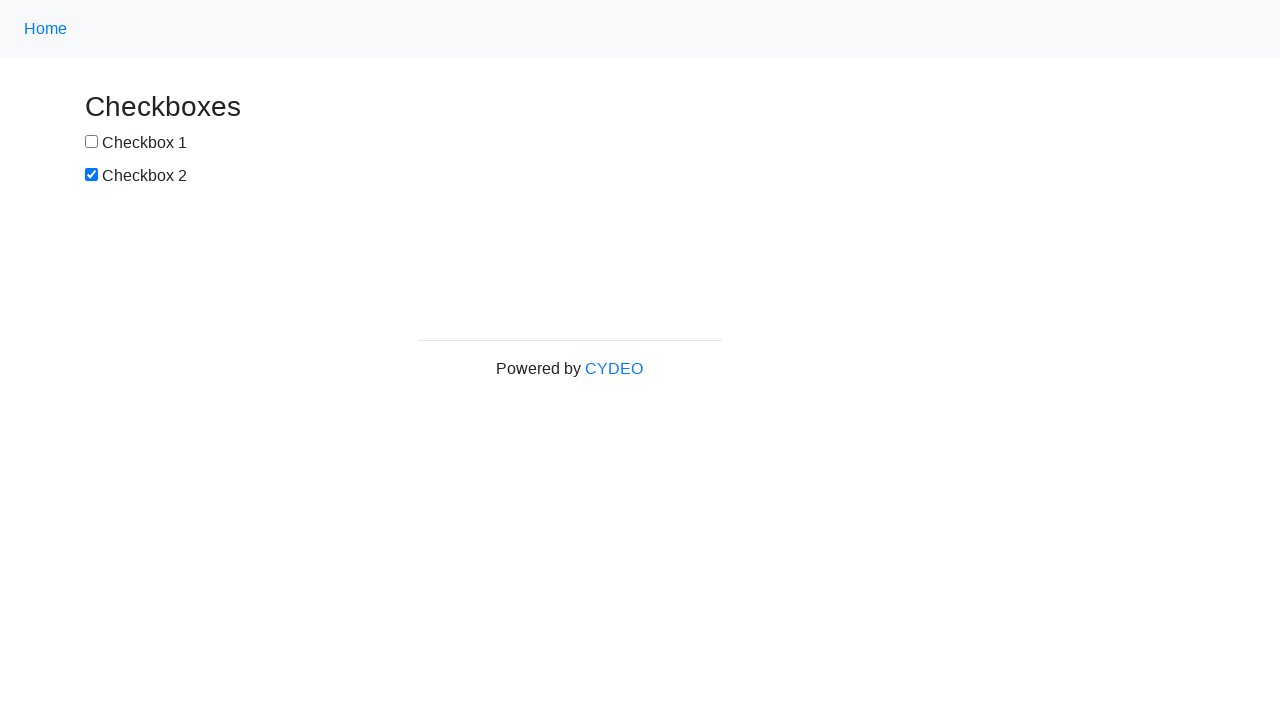

Located checkbox1 element
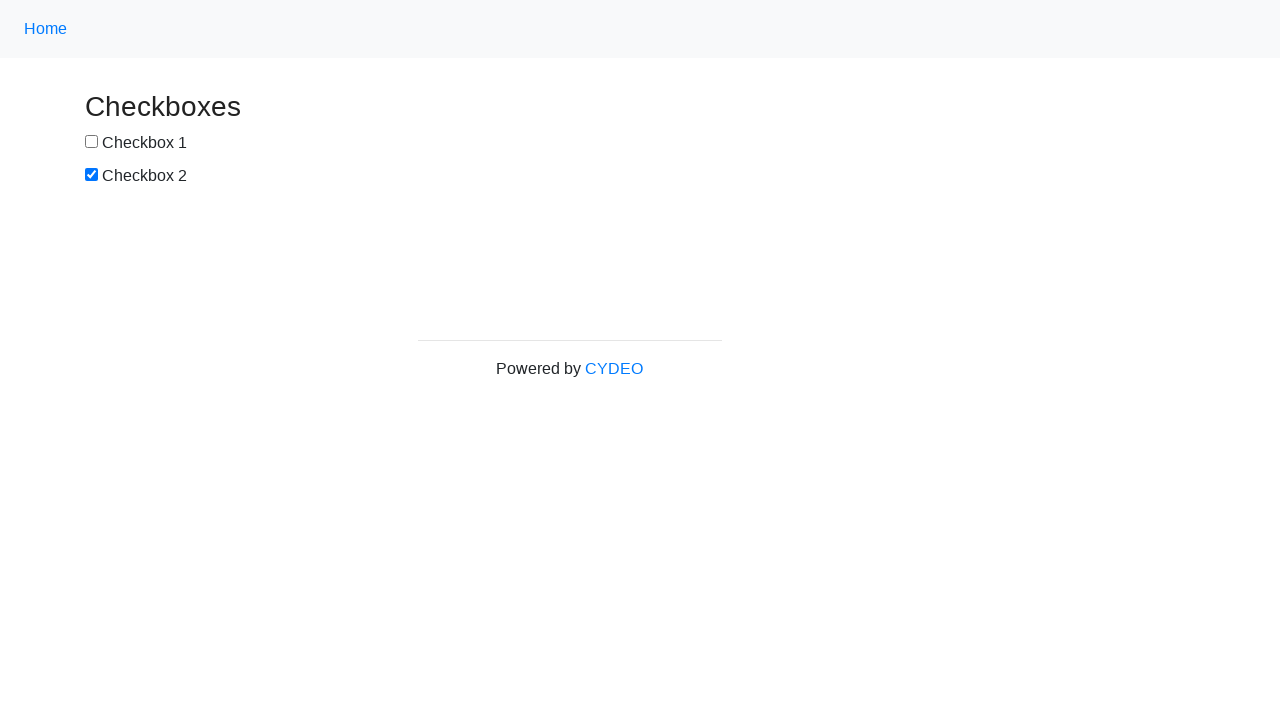

Located checkbox2 element
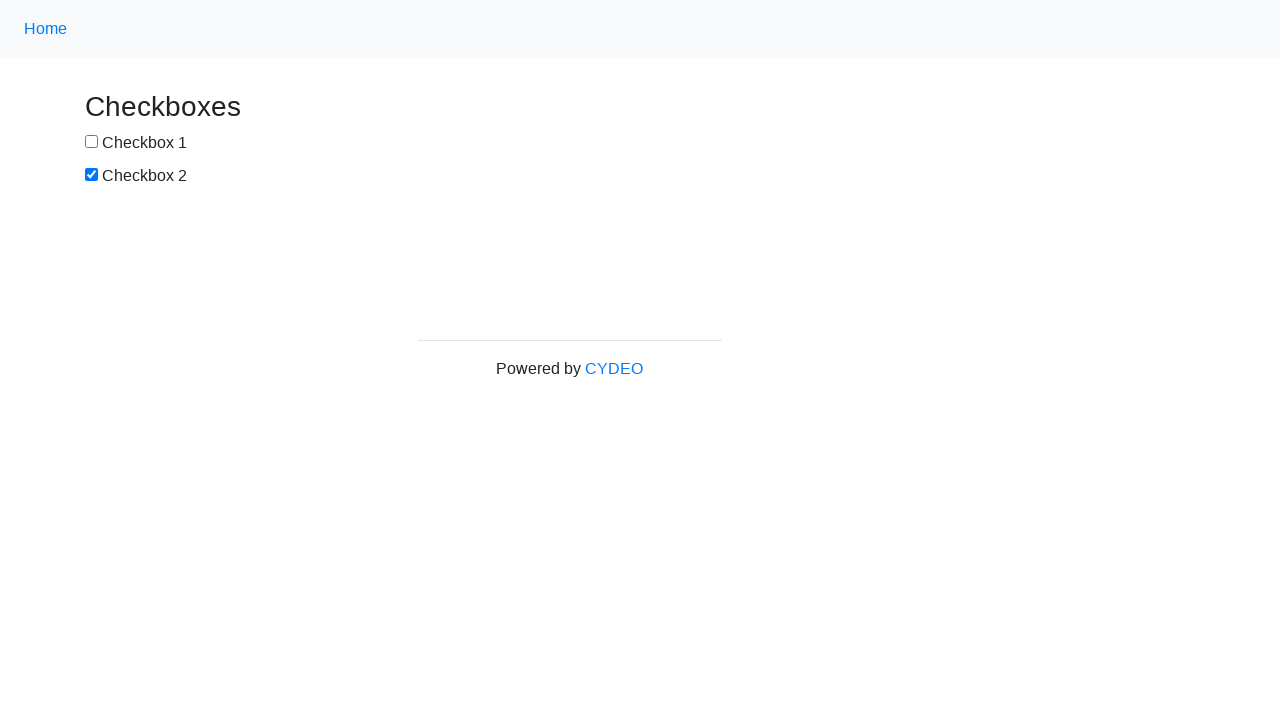

Verified checkbox1 is NOT selected by default
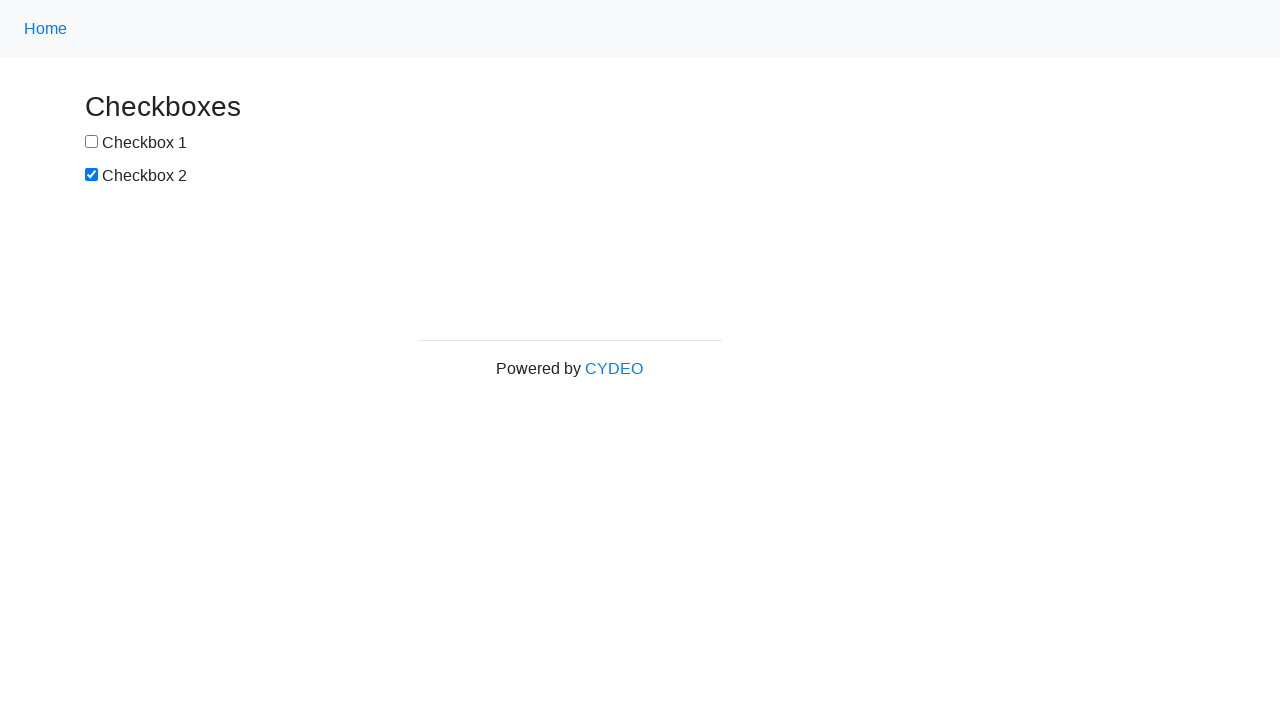

Verified checkbox2 IS selected by default
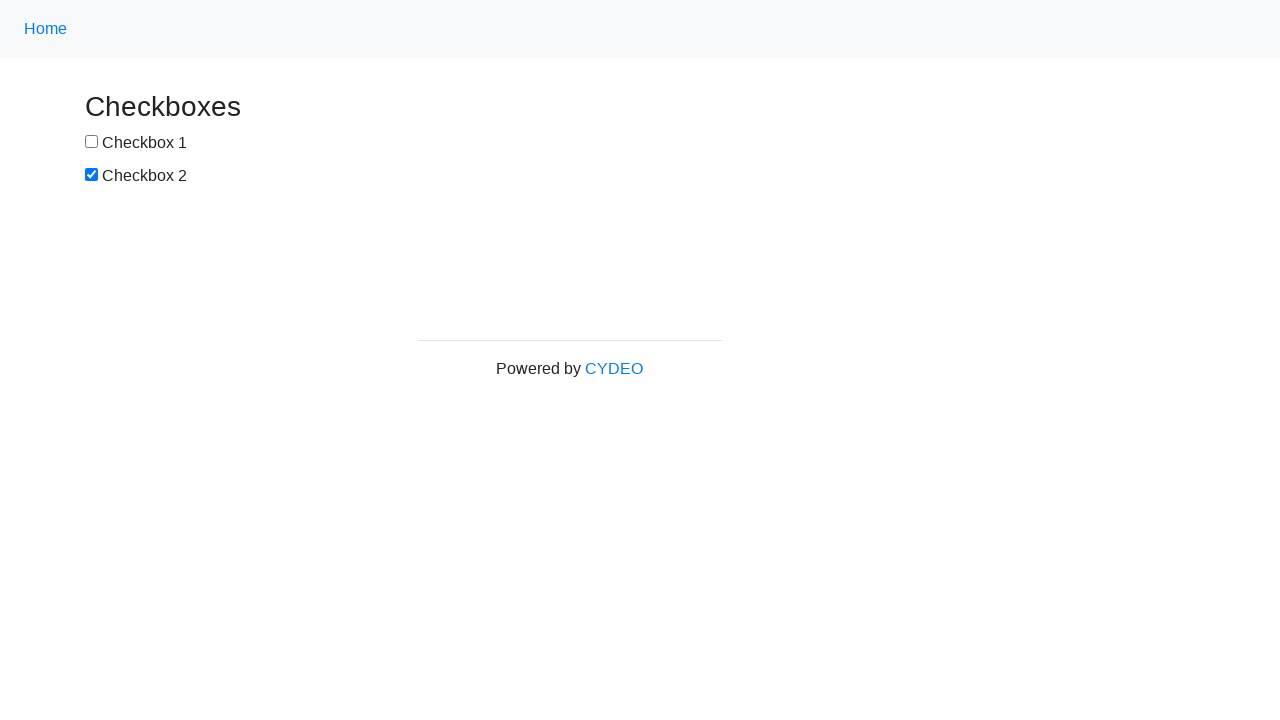

Clicked checkbox1 to select it at (92, 142) on input[name='checkbox1']
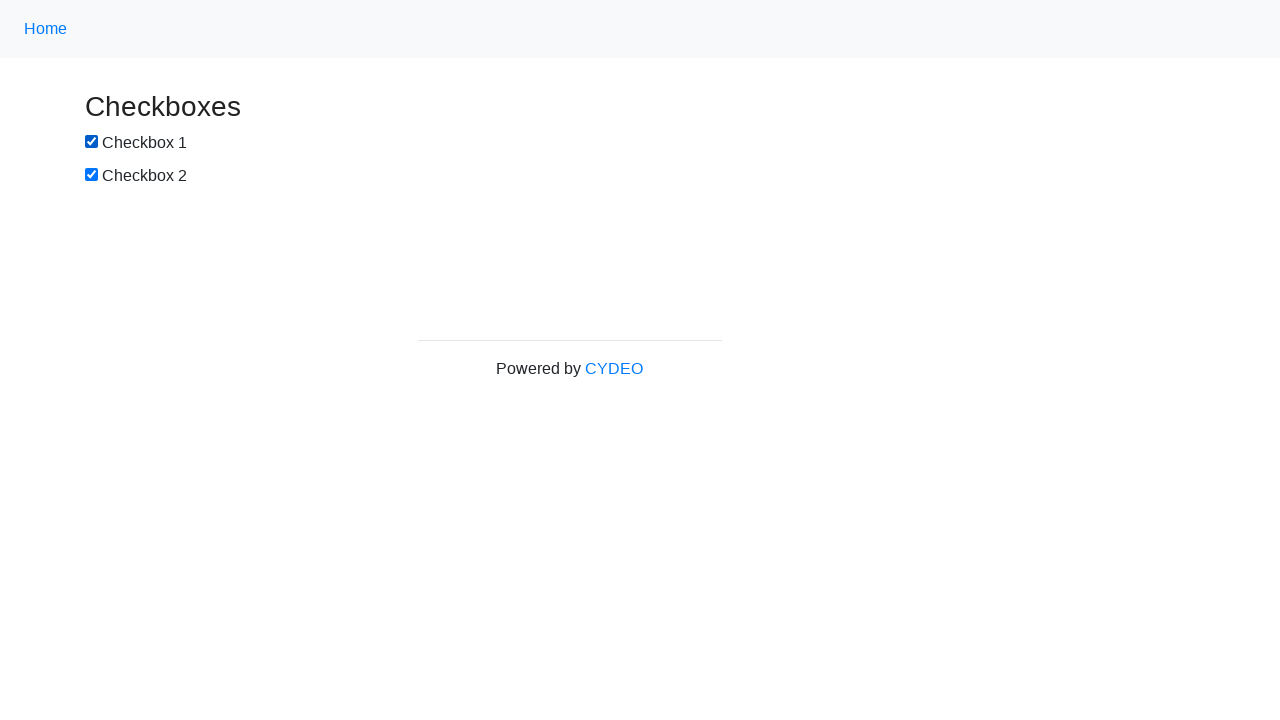

Clicked checkbox2 to deselect it at (92, 175) on input[name='checkbox2']
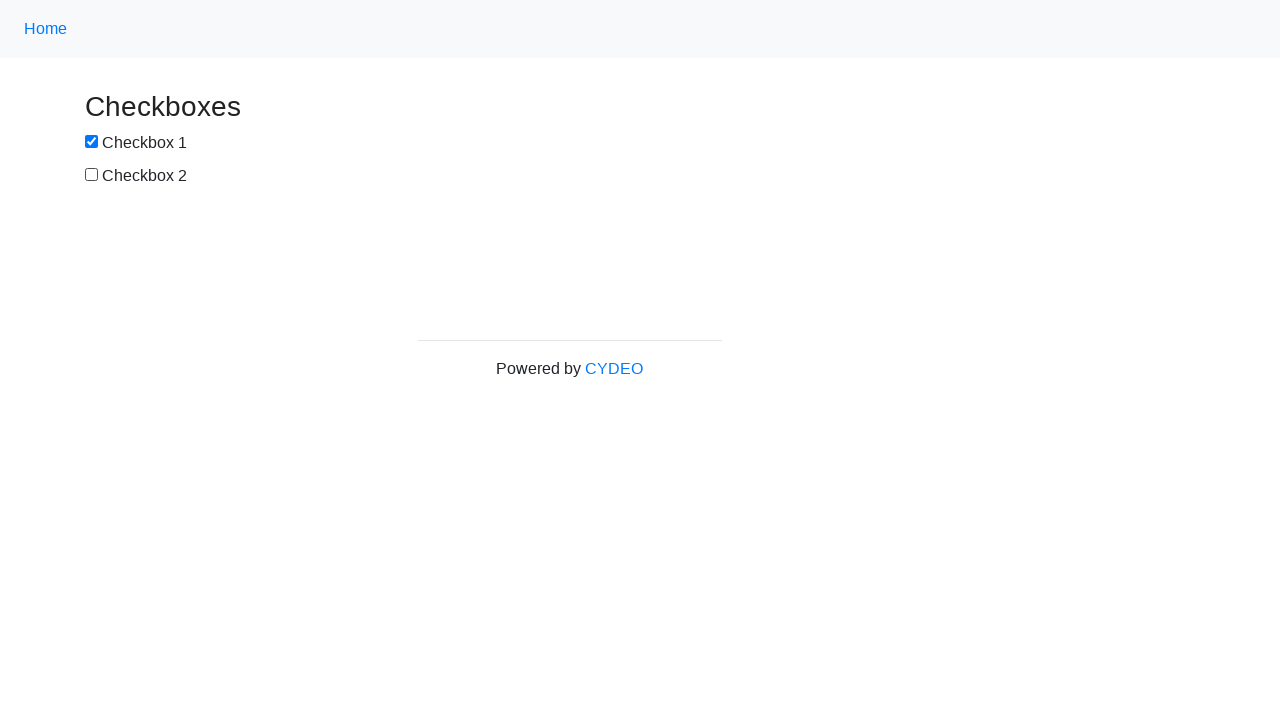

Verified checkbox1 is NOW selected after clicking
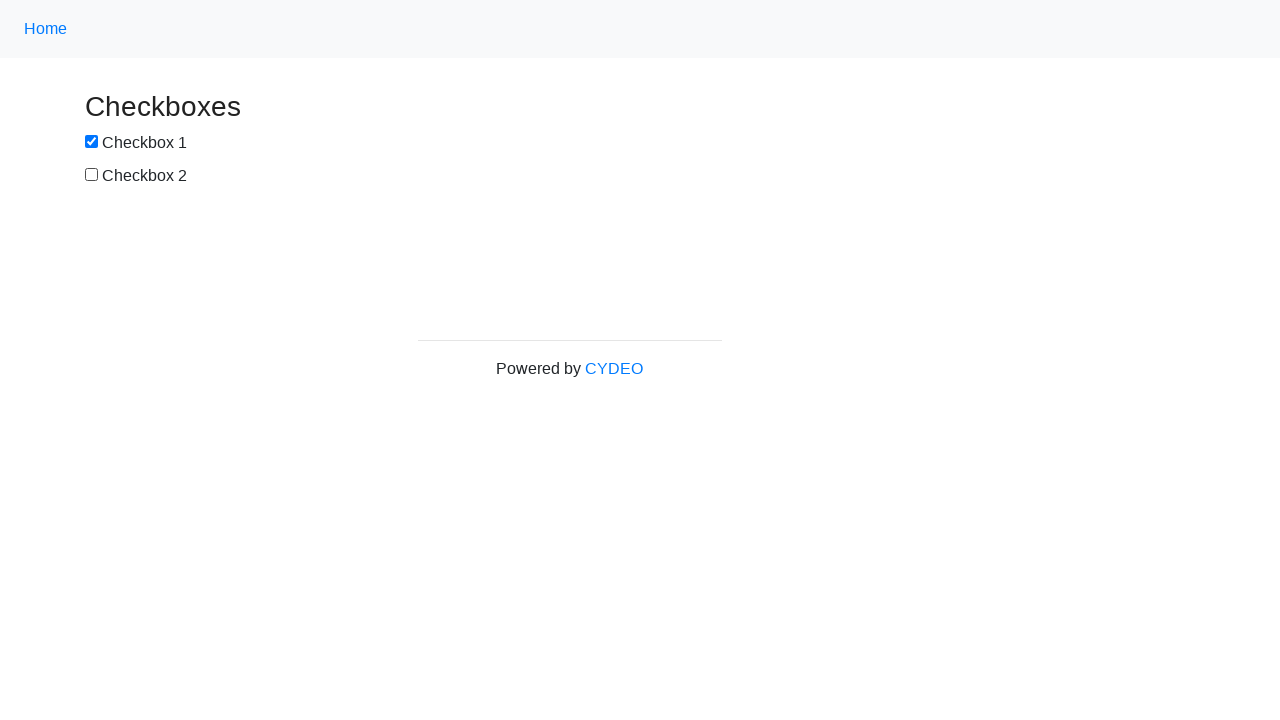

Verified checkbox2 is NOW NOT selected after clicking
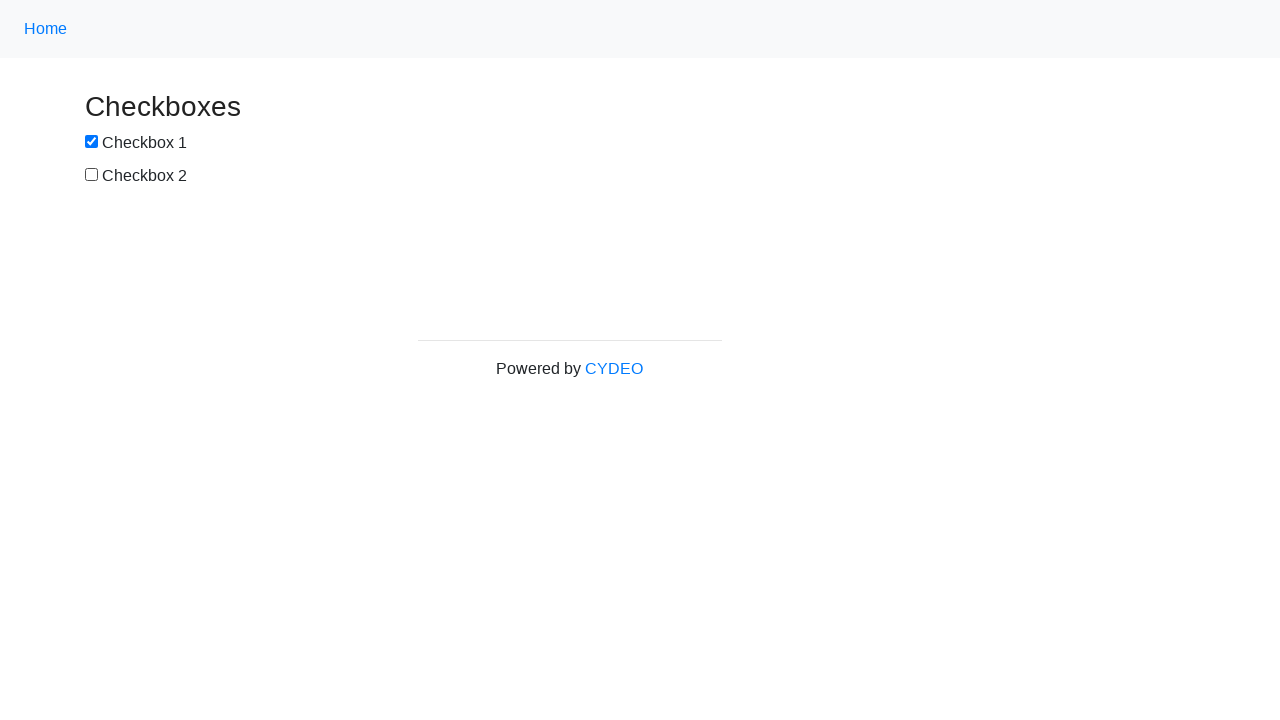

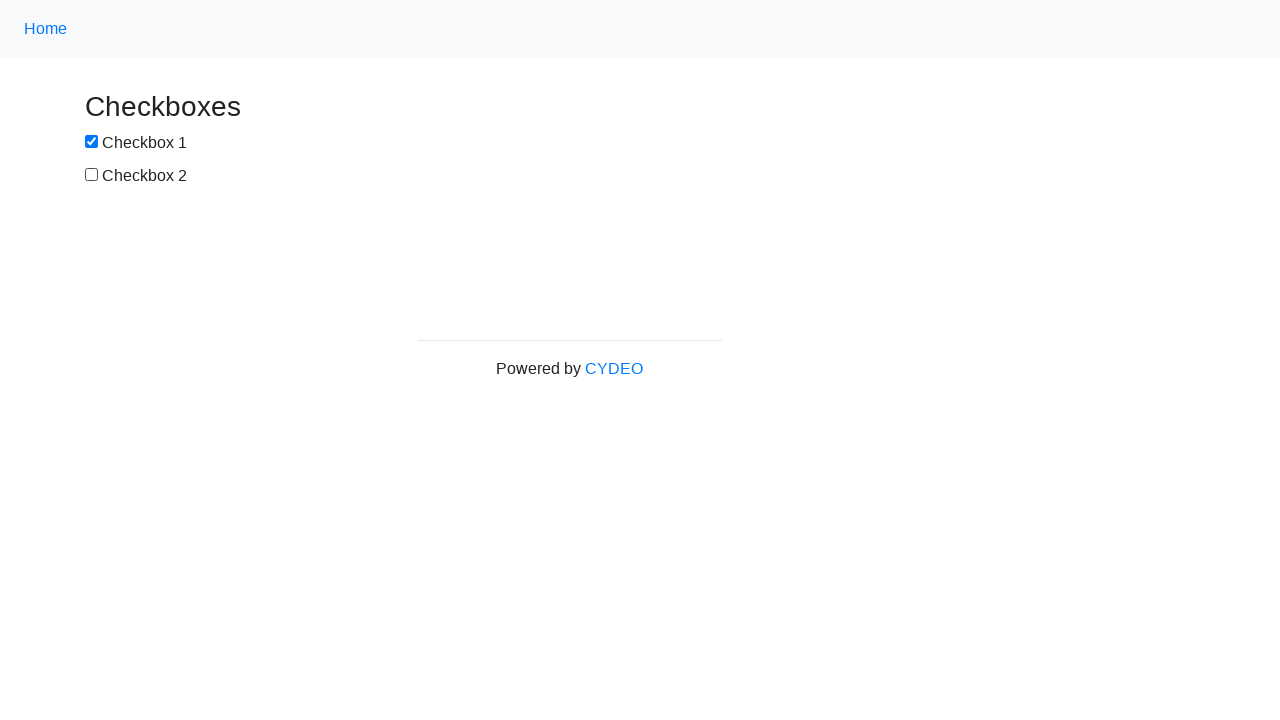